Tests JavaScript alert handling on DemoQA by clicking alert buttons and accepting/dismissing the resulting alerts, including a timed alert that appears after a delay

Starting URL: https://demoqa.com/alerts

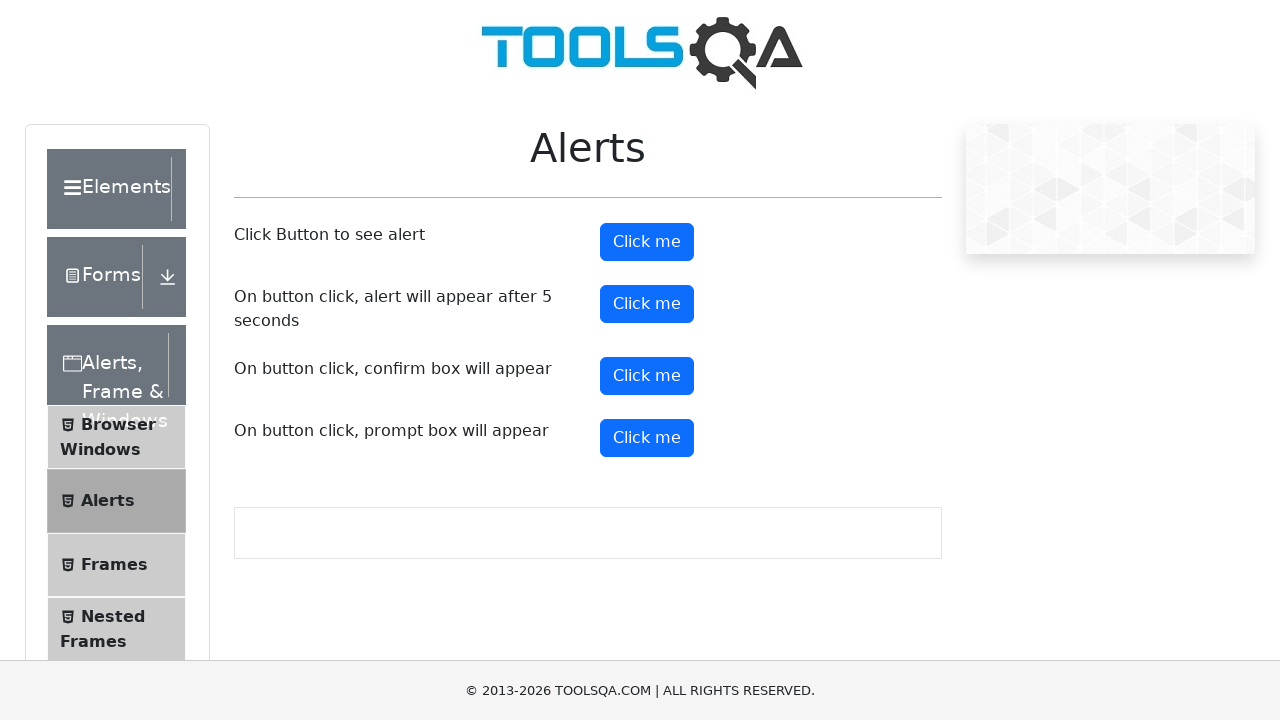

Clicked simple alert button and accepted the alert at (647, 242) on #alertButton
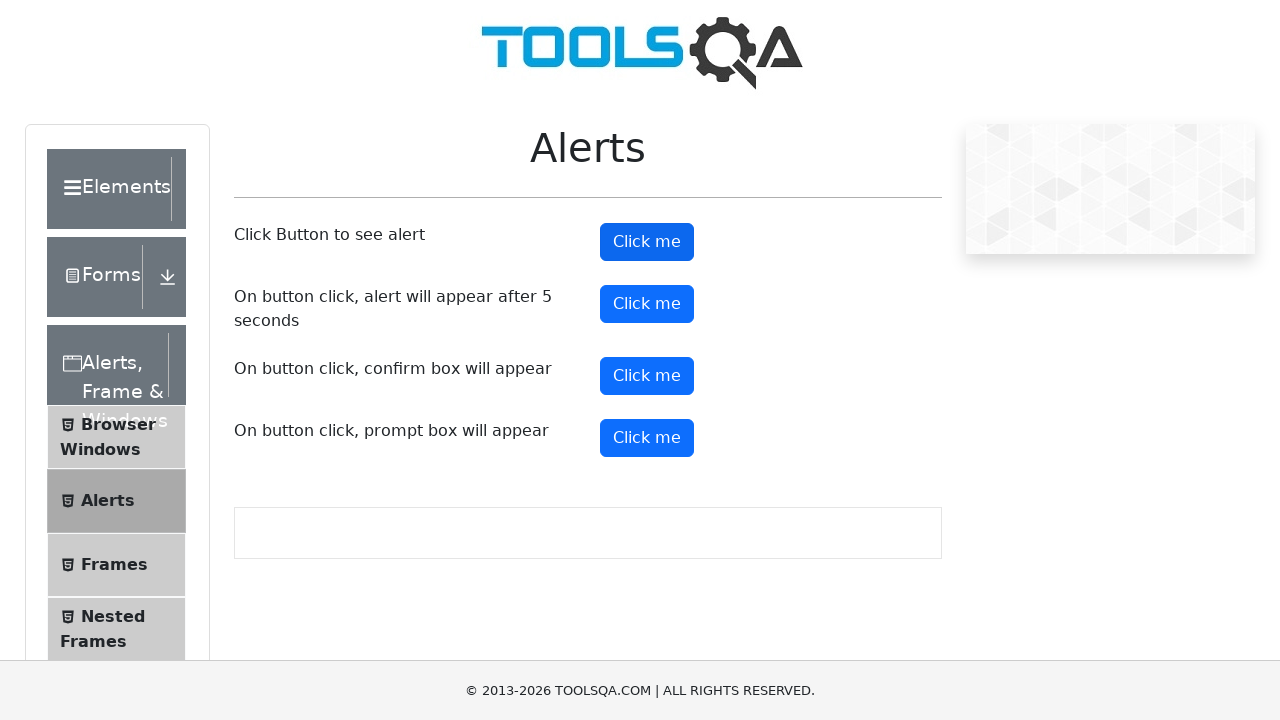

Clicked timer alert button at (647, 304) on #timerAlertButton
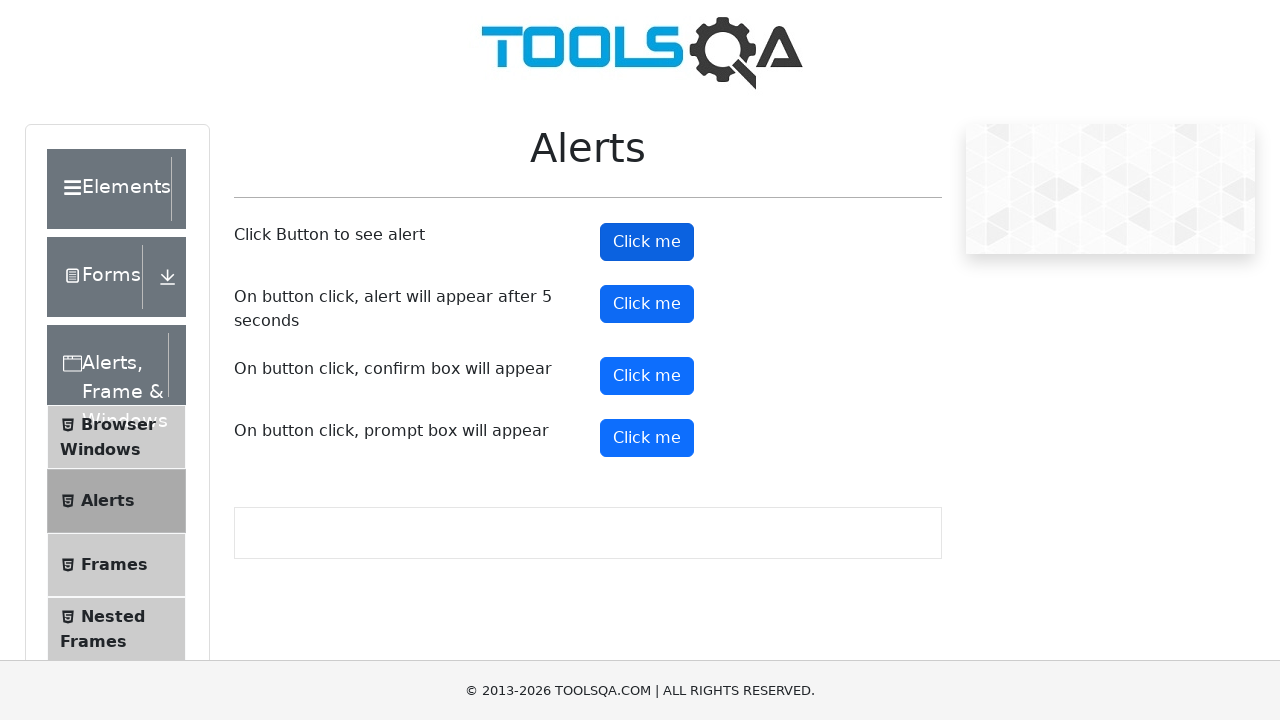

Waited 6 seconds for timed alert to appear and be accepted
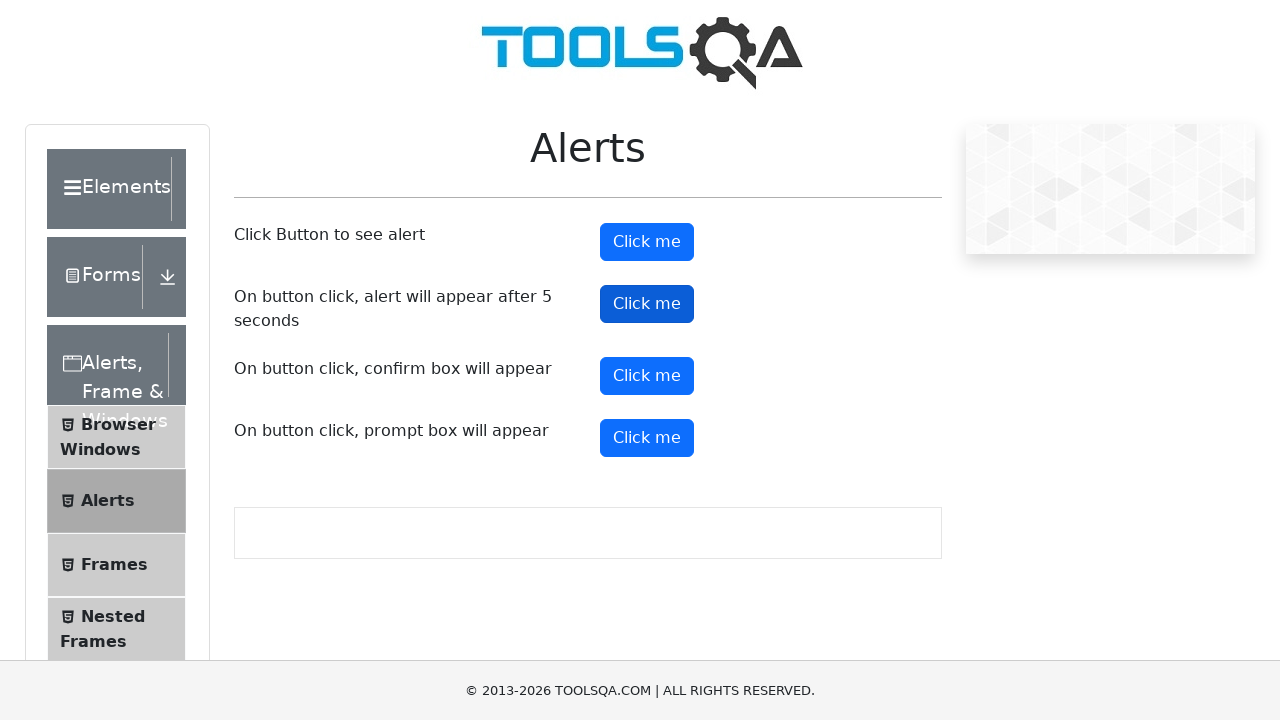

Clicked confirm button and dismissed the alert at (647, 376) on #confirmButton
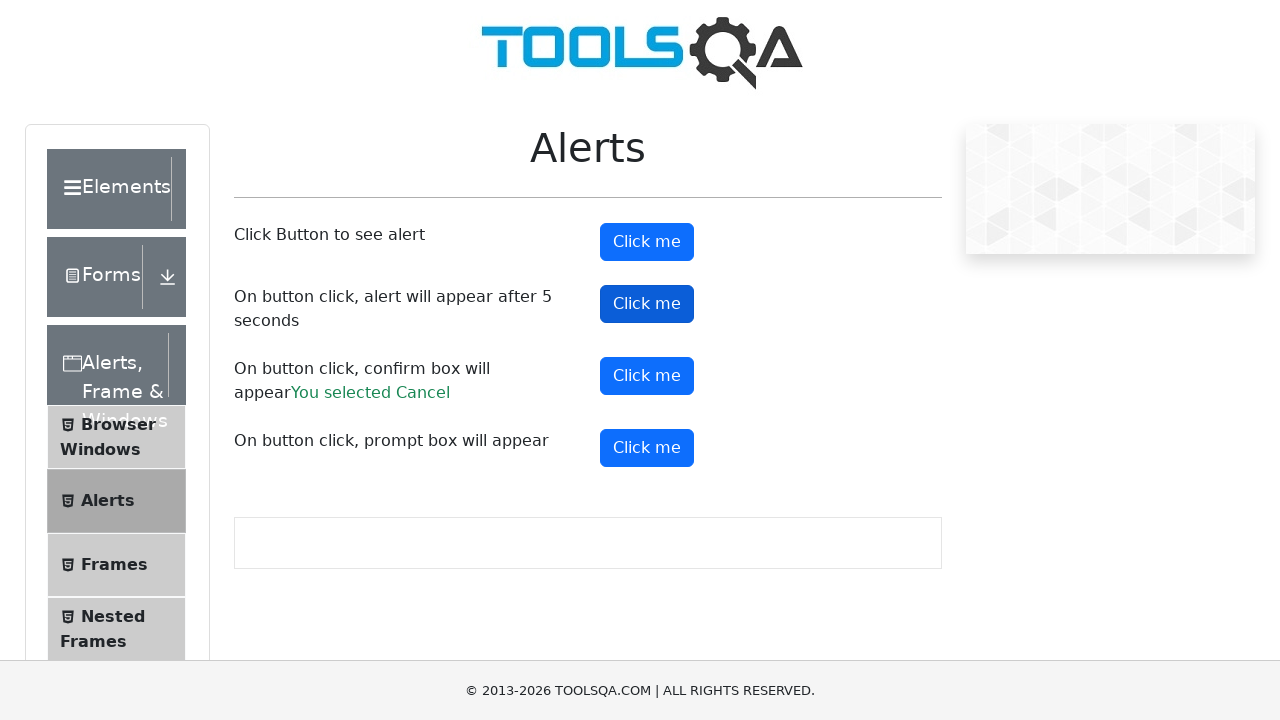

Verified 'Cancel' result text appeared on page
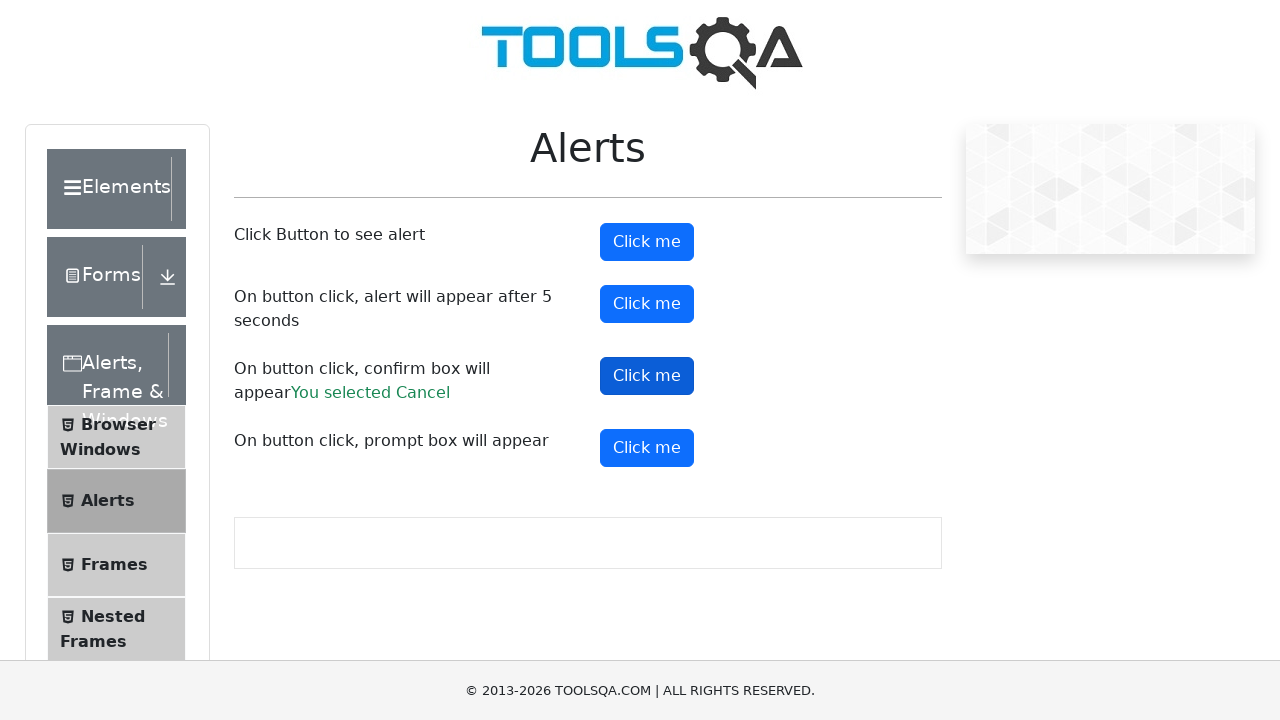

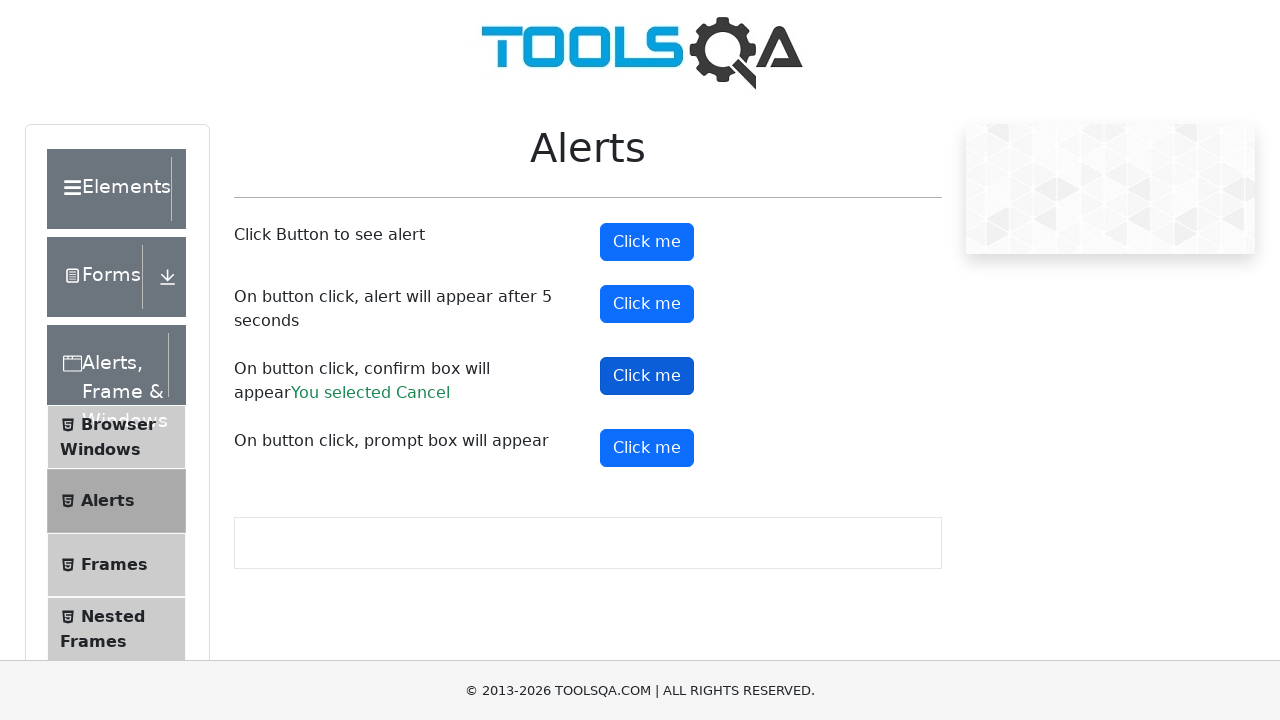